Tests browser navigation by navigating to Walmart, then navigating back and forward

Starting URL: https://www.walmart.com

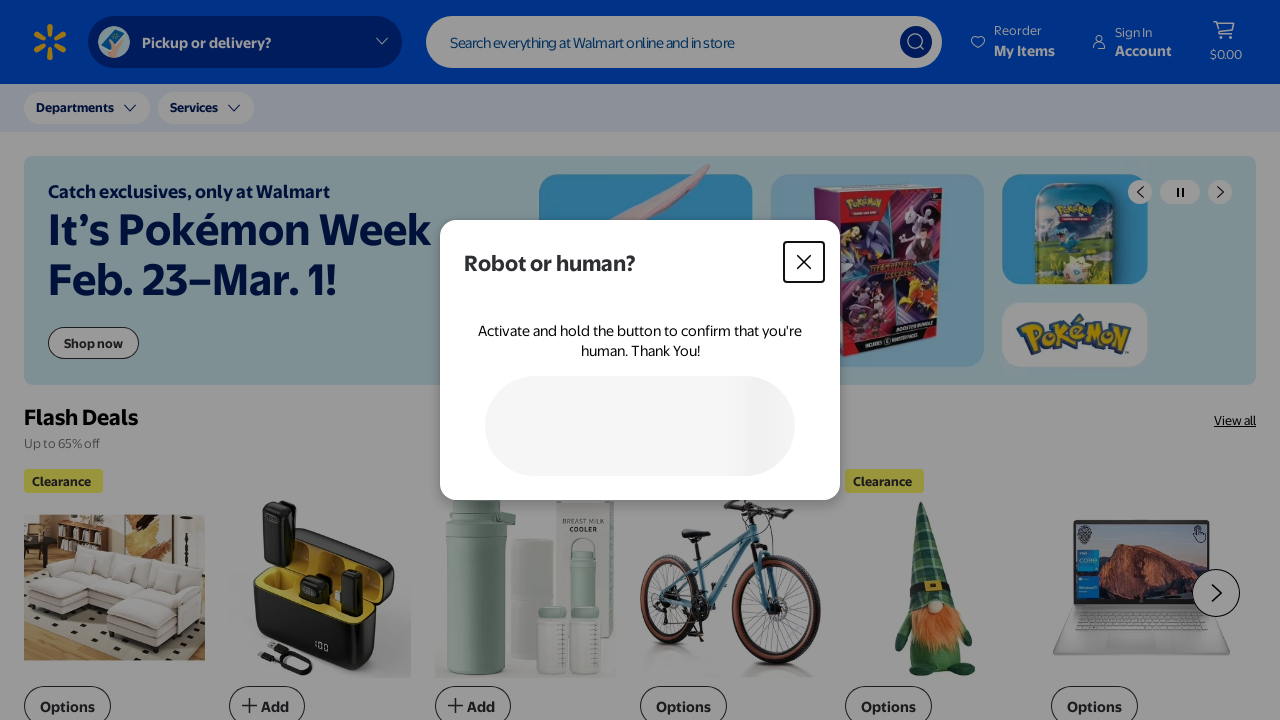

Navigated back to previous page
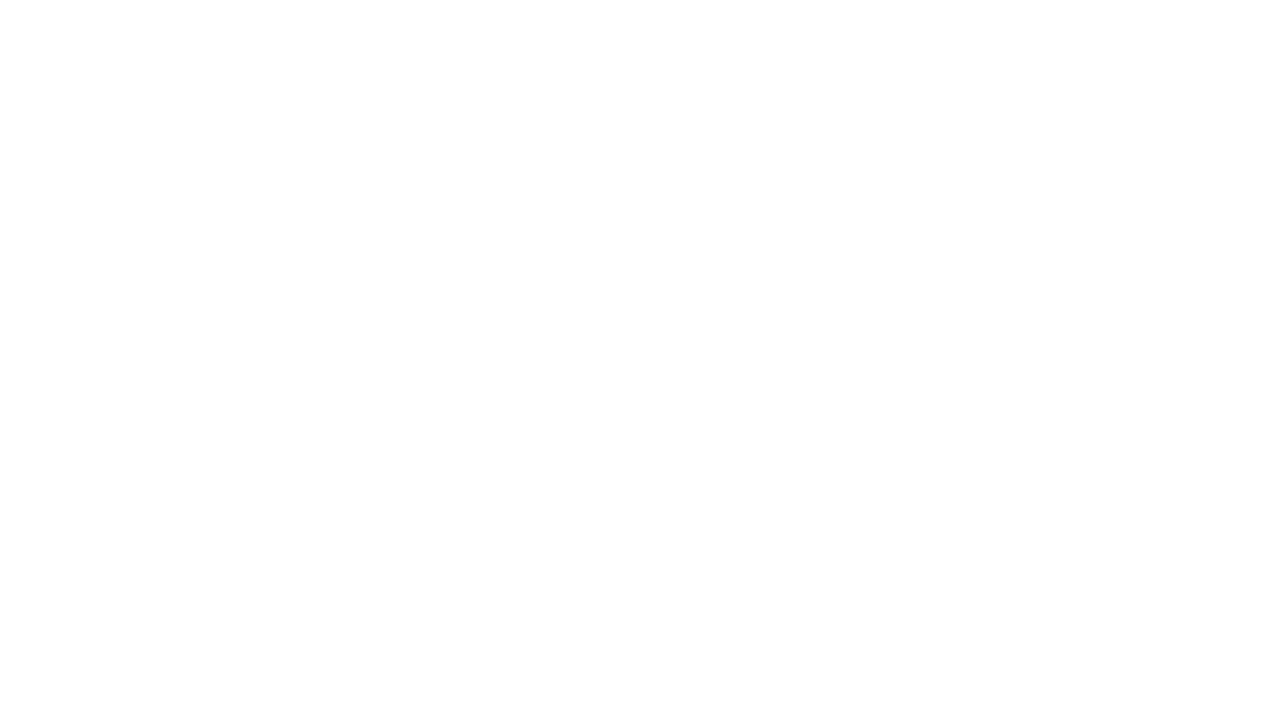

Navigated forward to next page
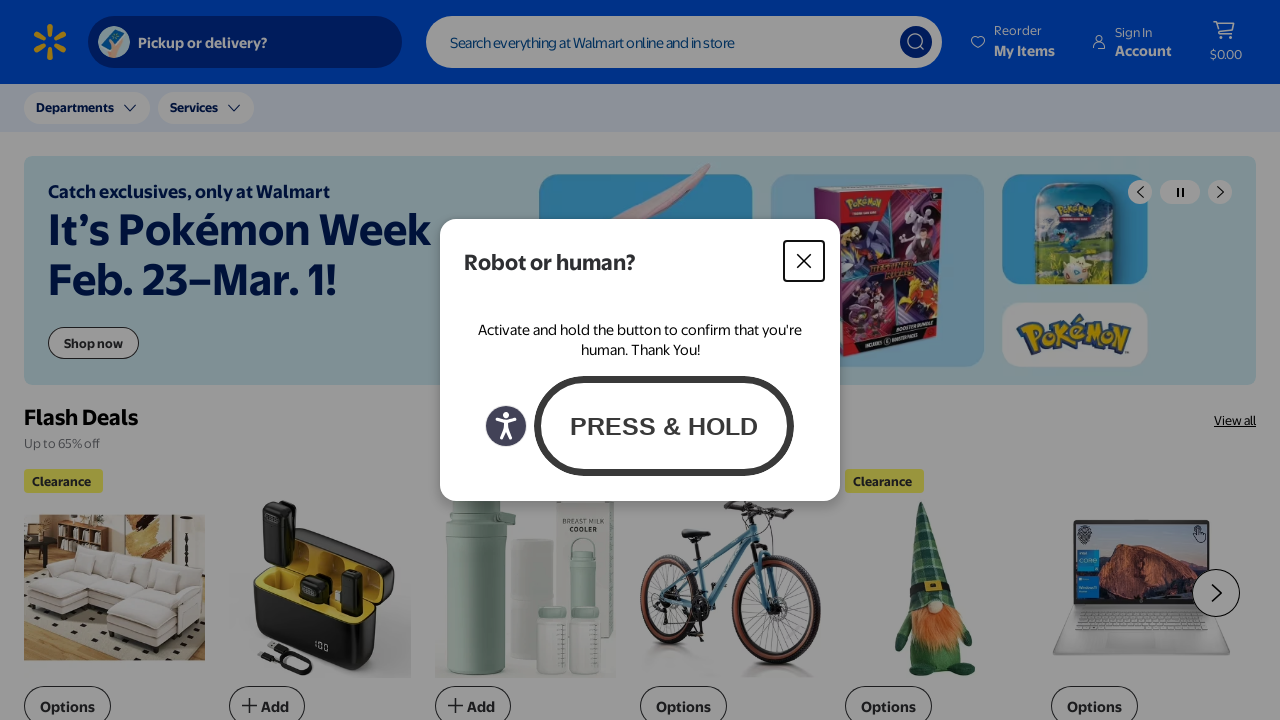

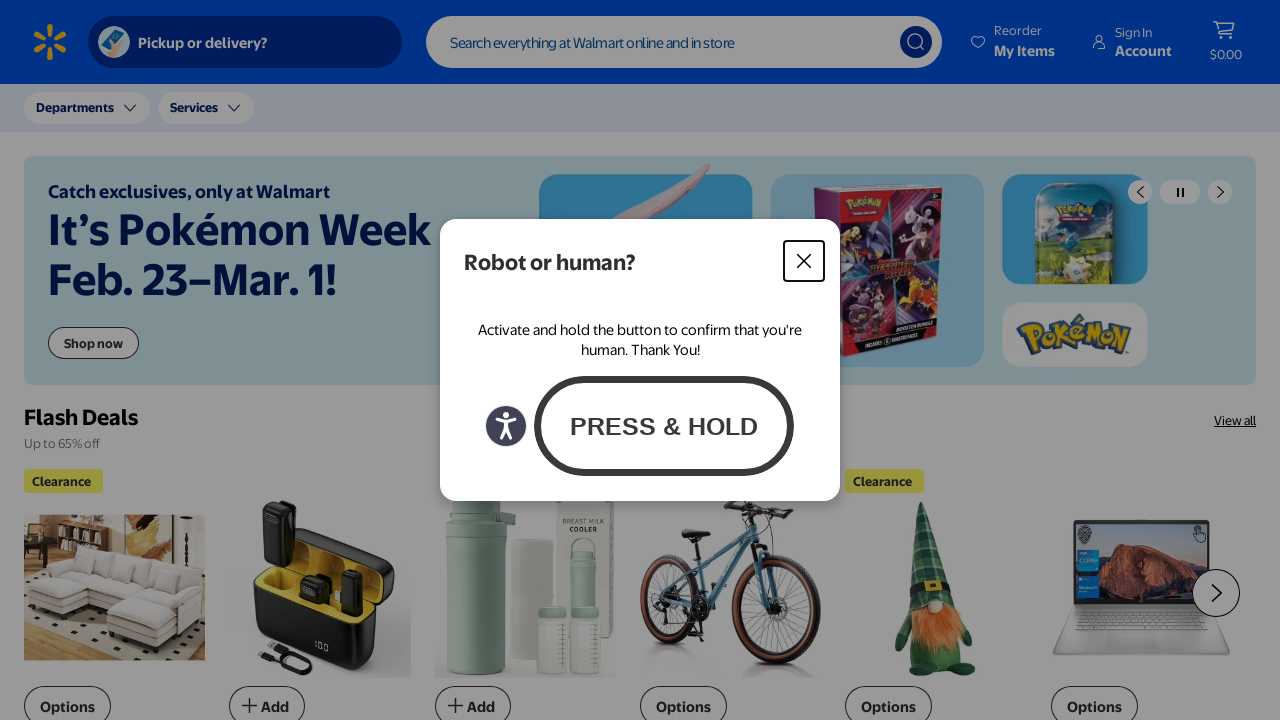